Navigates to a ship tracking website, opens a vessel filter menu, enters a destination filter keyword, applies the filter, and customizes visible columns by toggling checkboxes.

Starting URL: https://www.myshiptracking.com/

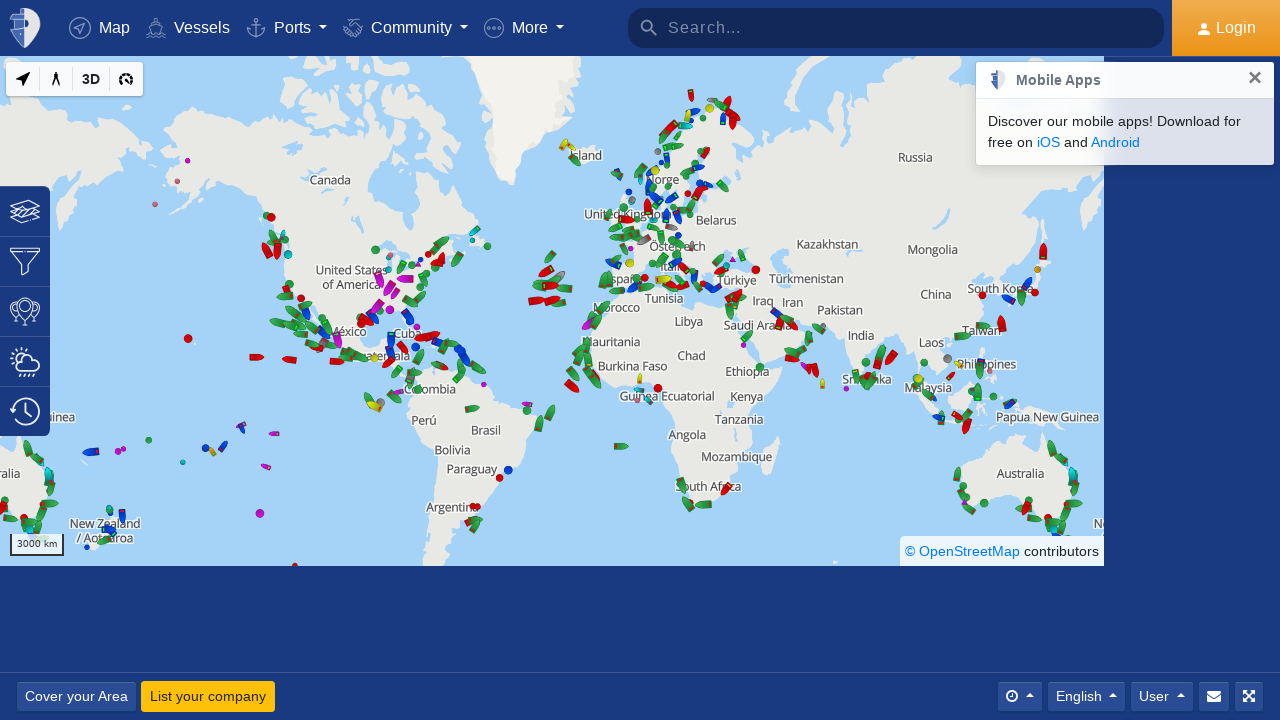

Waited for dropdown menu item to load
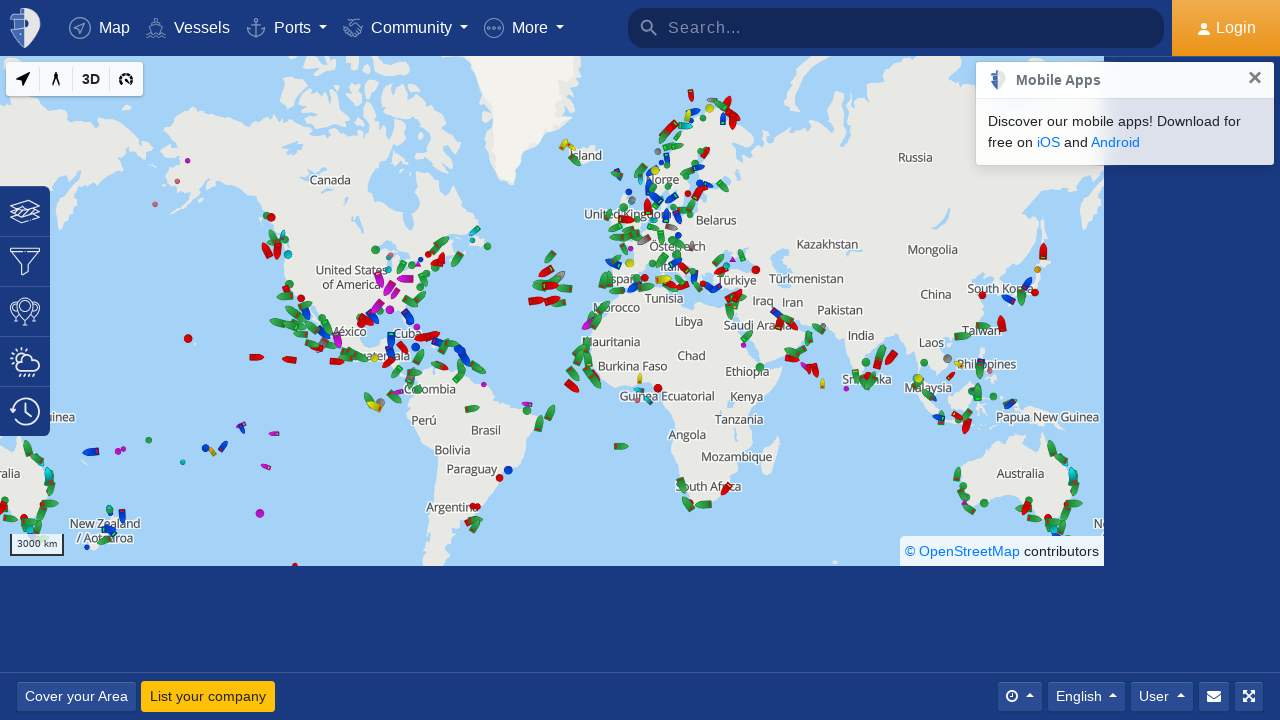

Clicked dropdown menu item to access vessel tracking at (188, 28) on xpath=//*[@id="myst-dropdown"]/ul/li[2]/a
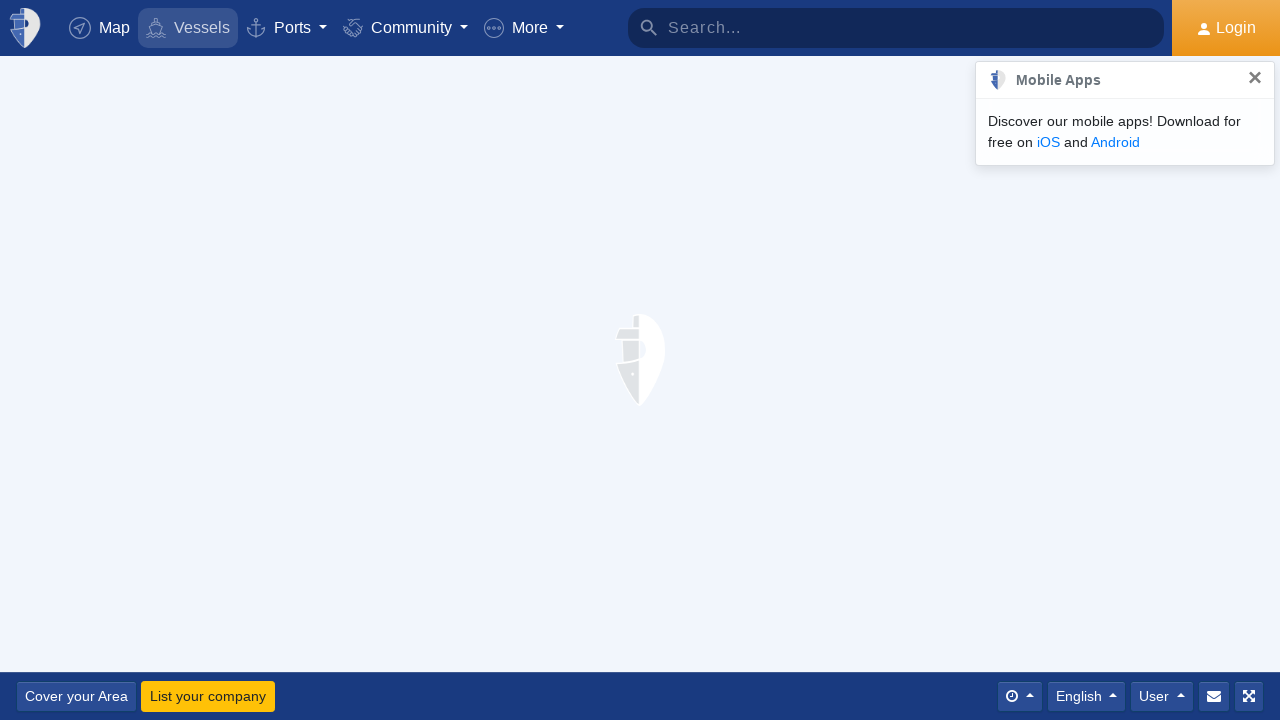

Waited for filter options button to load
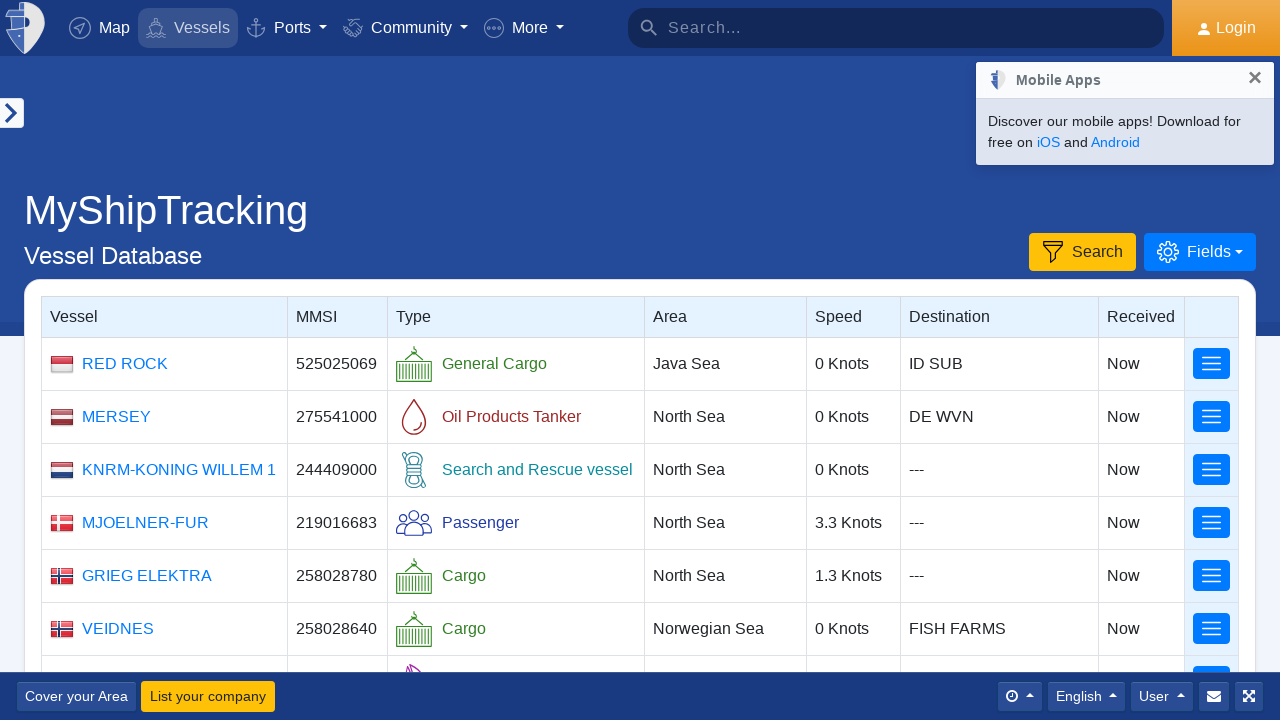

Clicked button to open filter options at (1082, 252) on xpath=//*[@id="content_in_txt"]/div[2]/div/main/div[2]/div/div[2]/button[1]
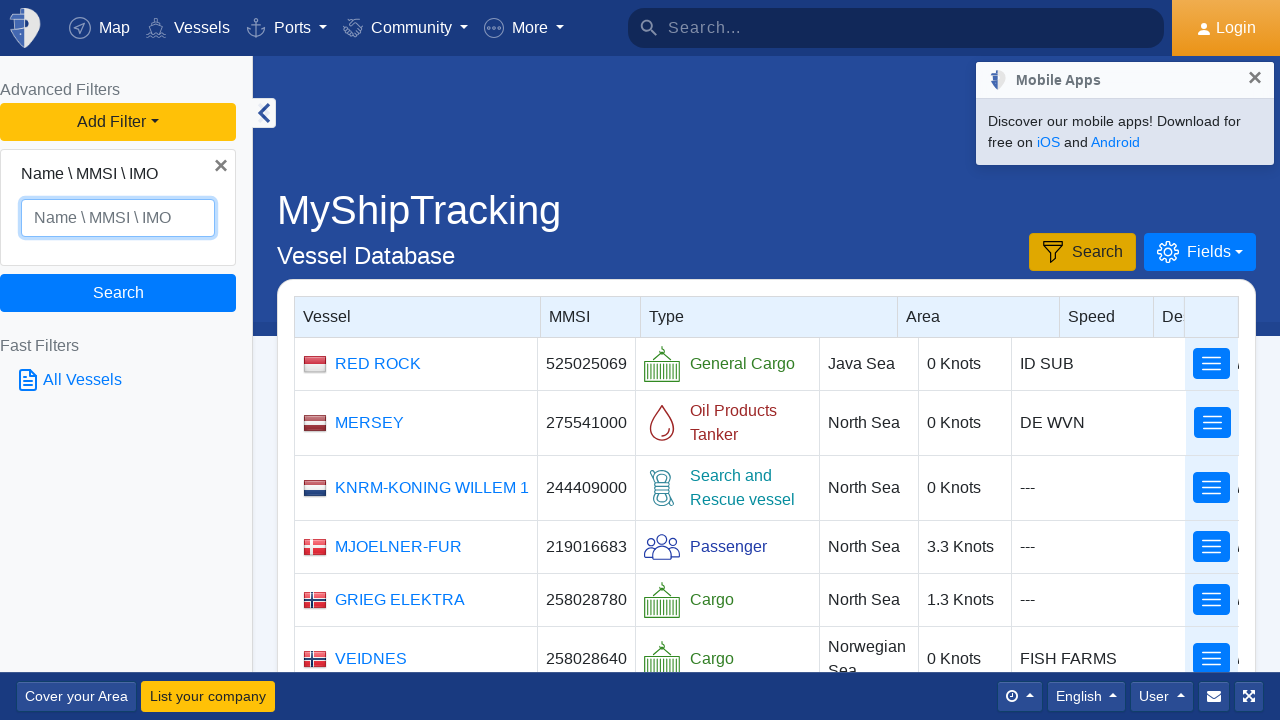

Waited for destination filter input field to load
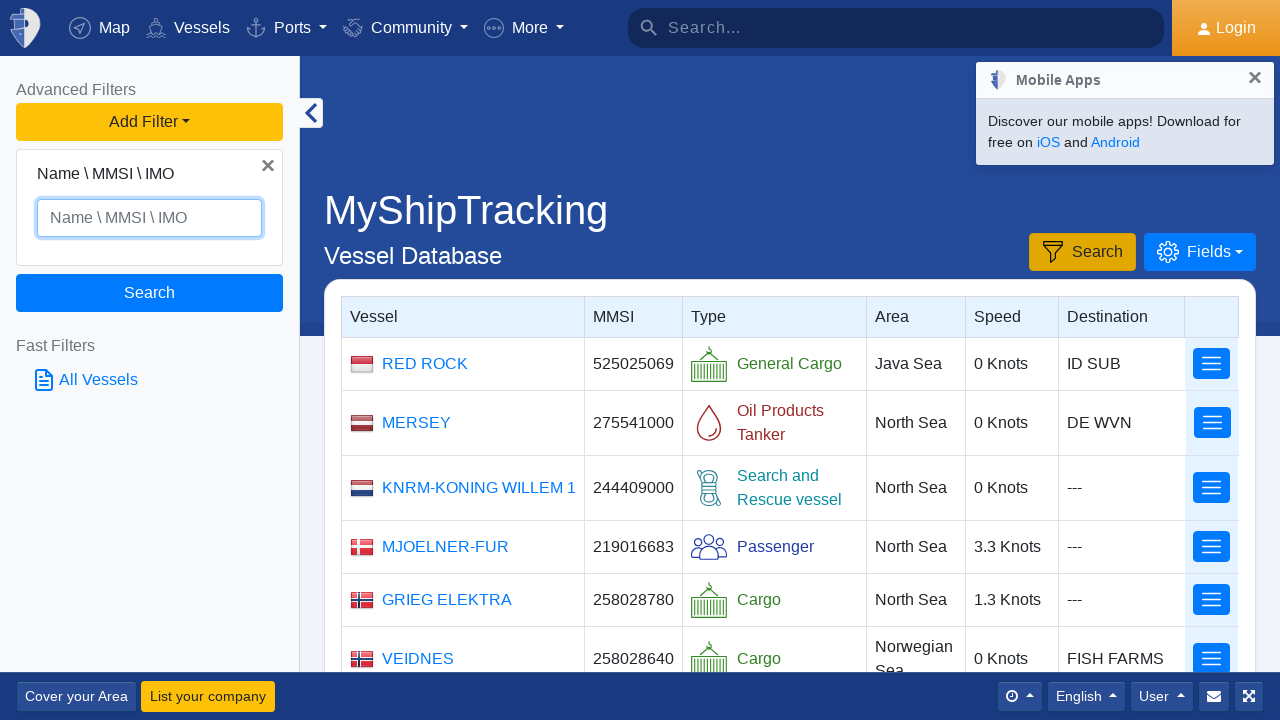

Entered 'Singapore' as destination filter keyword on //*[@id="pagefilter1"]
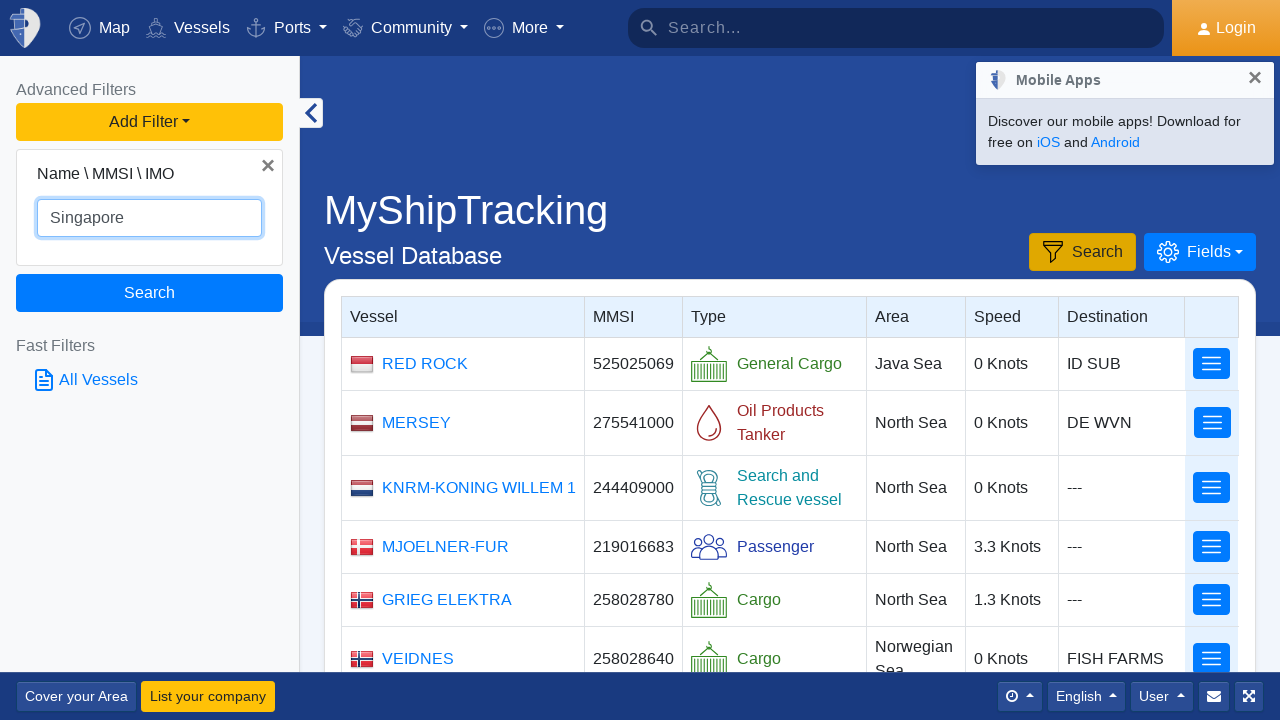

Waited for search/filter button to load
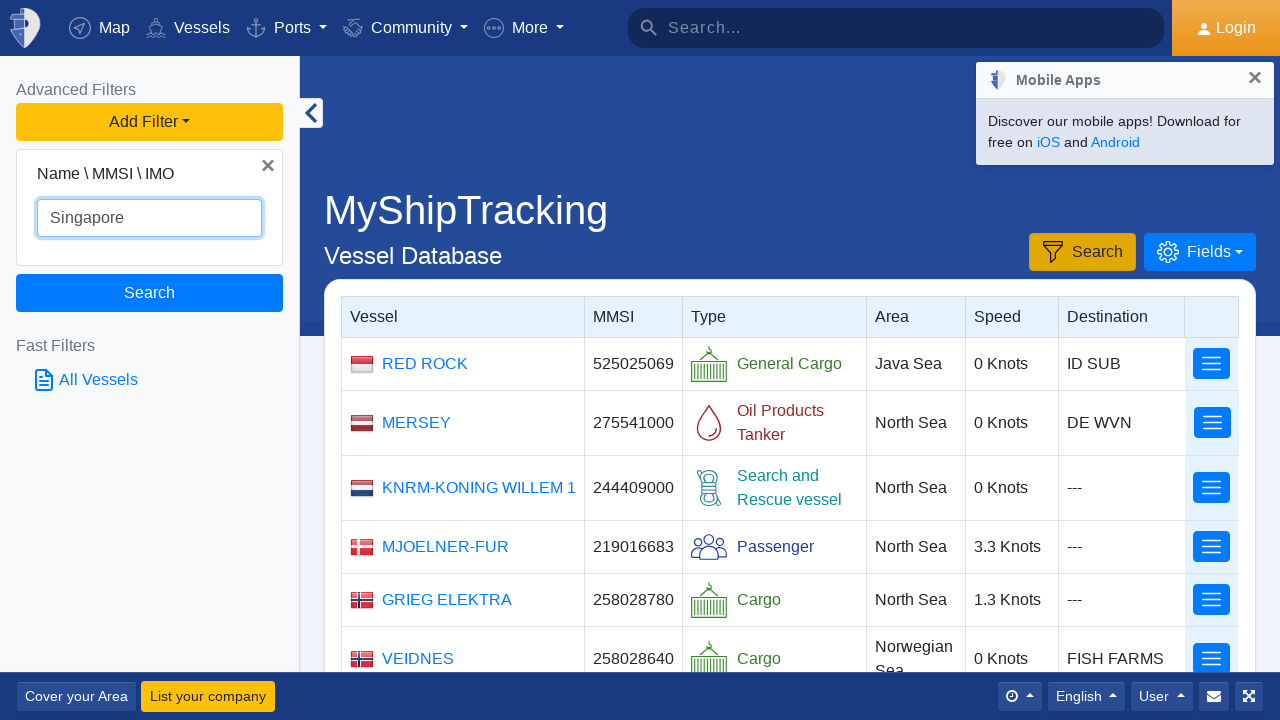

Clicked search/filter button to apply destination filter at (150, 293) on xpath=//*[@id="pagefilters-search"]
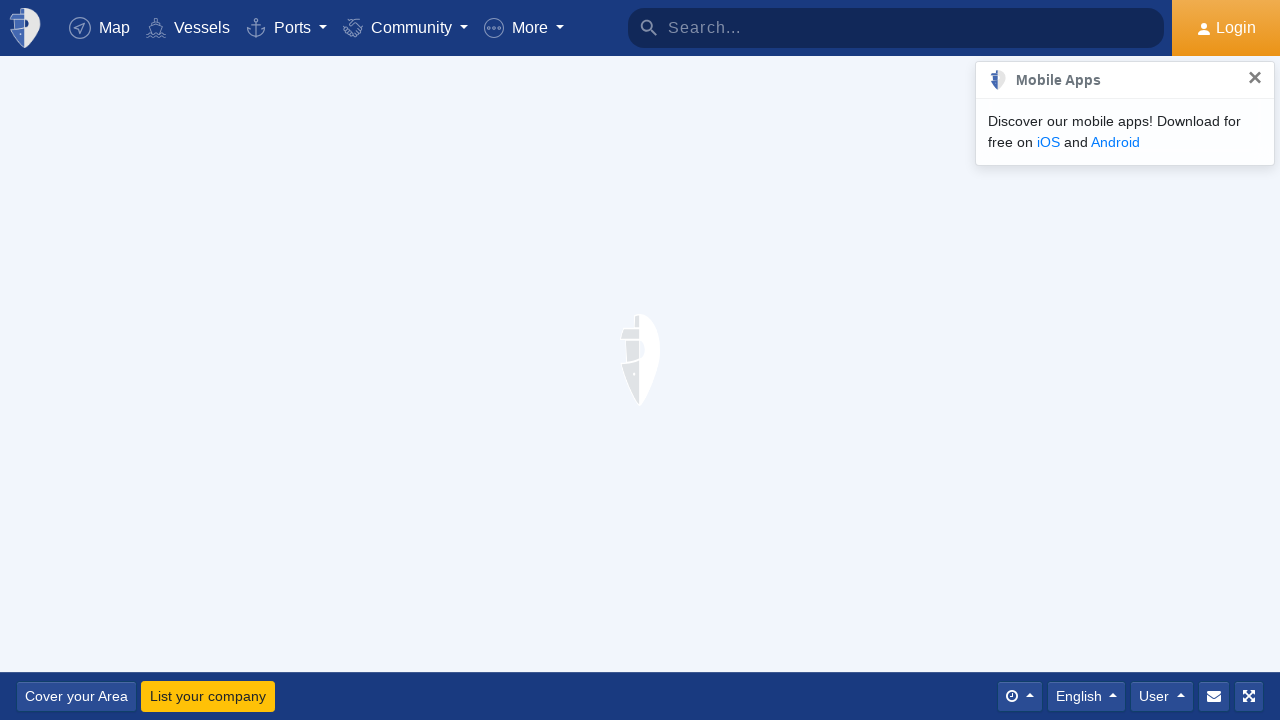

Waited for column visibility dropdown button to load
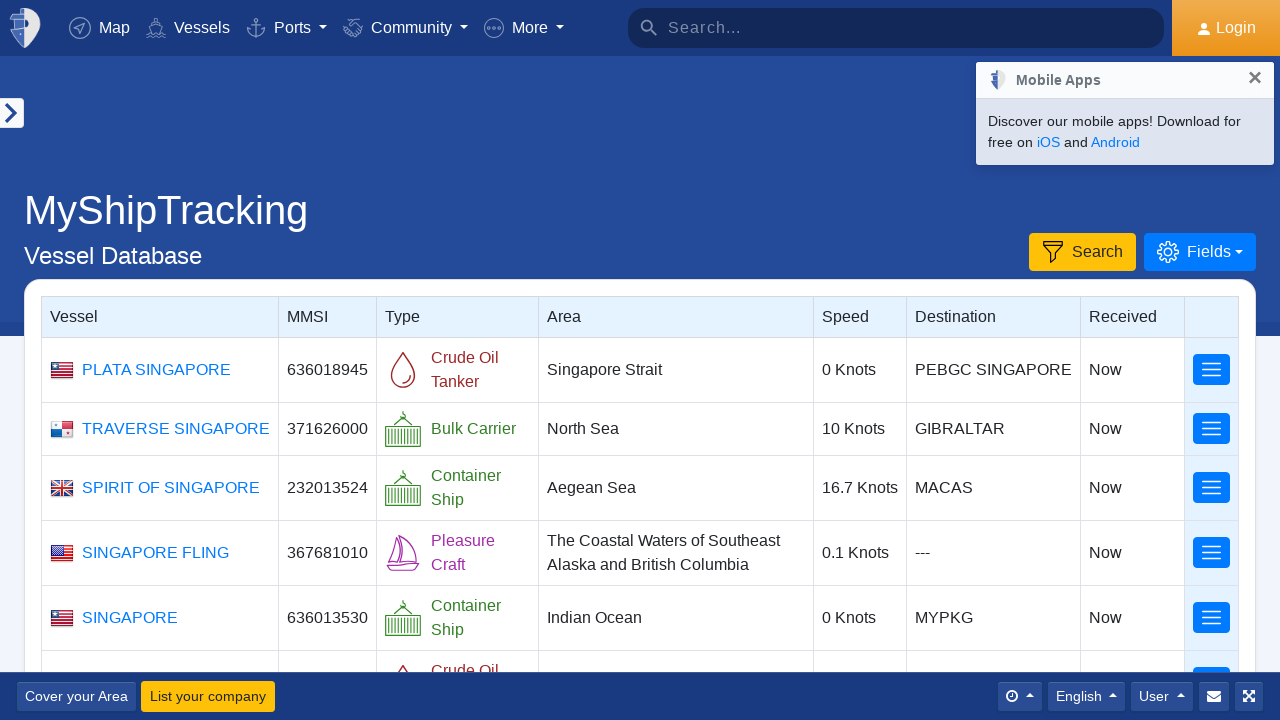

Clicked to open column visibility dropdown at (1200, 252) on xpath=//*[@id="pagefilter_drpdn_fields"]/button
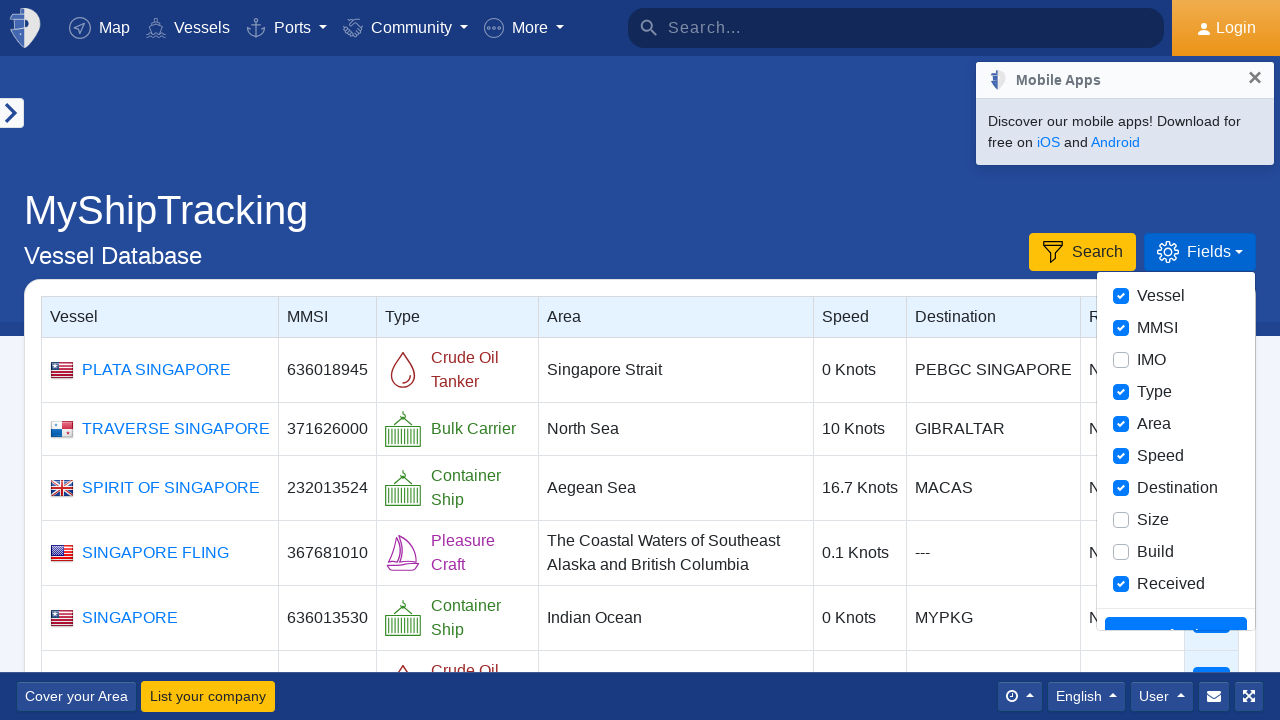

Waited for column checkbox 2 to load
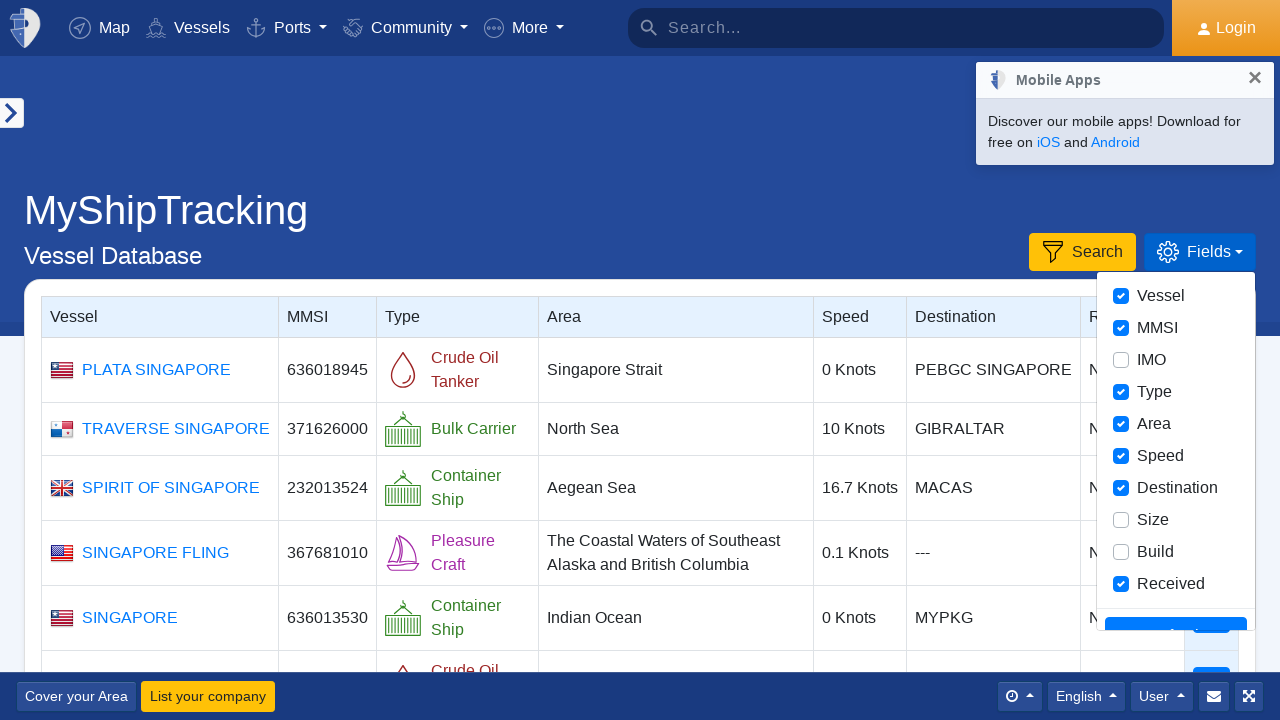

Unchecked column checkbox 2 at (1176, 328) on xpath=//*[@id="pagefilter_drpdn_fields"]/div/div[2]/label
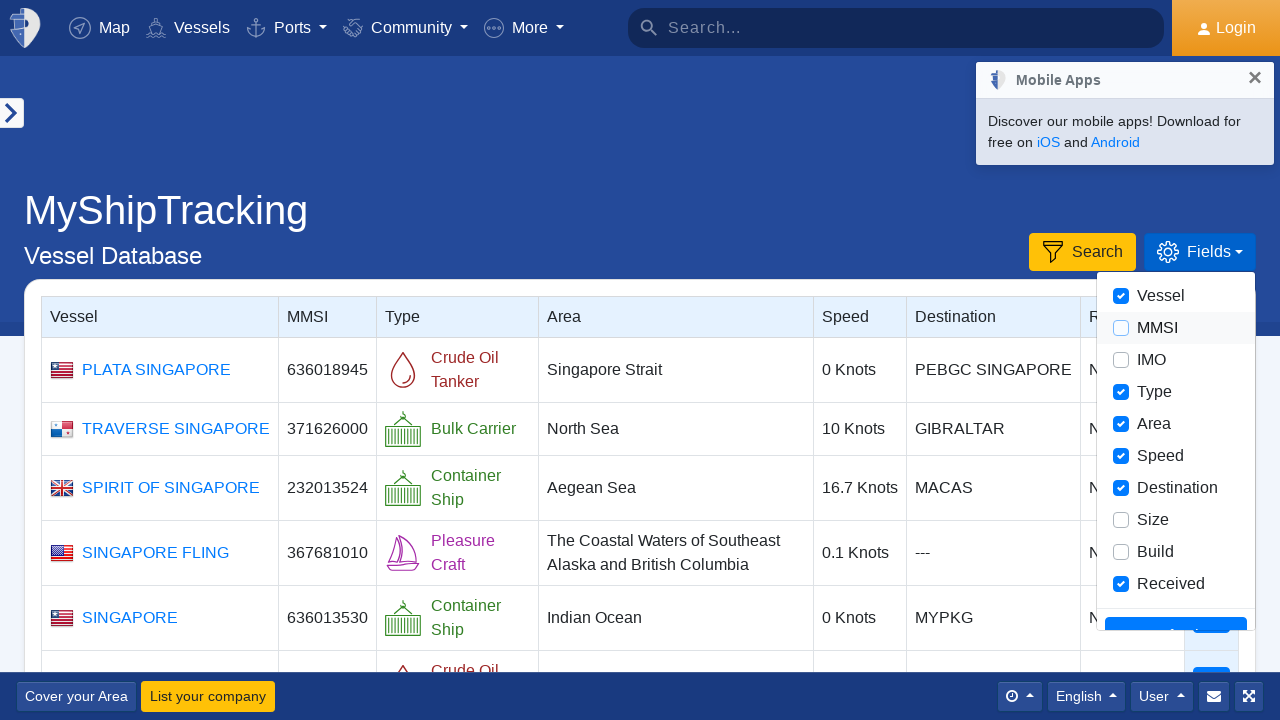

Waited for column checkbox 6 to load
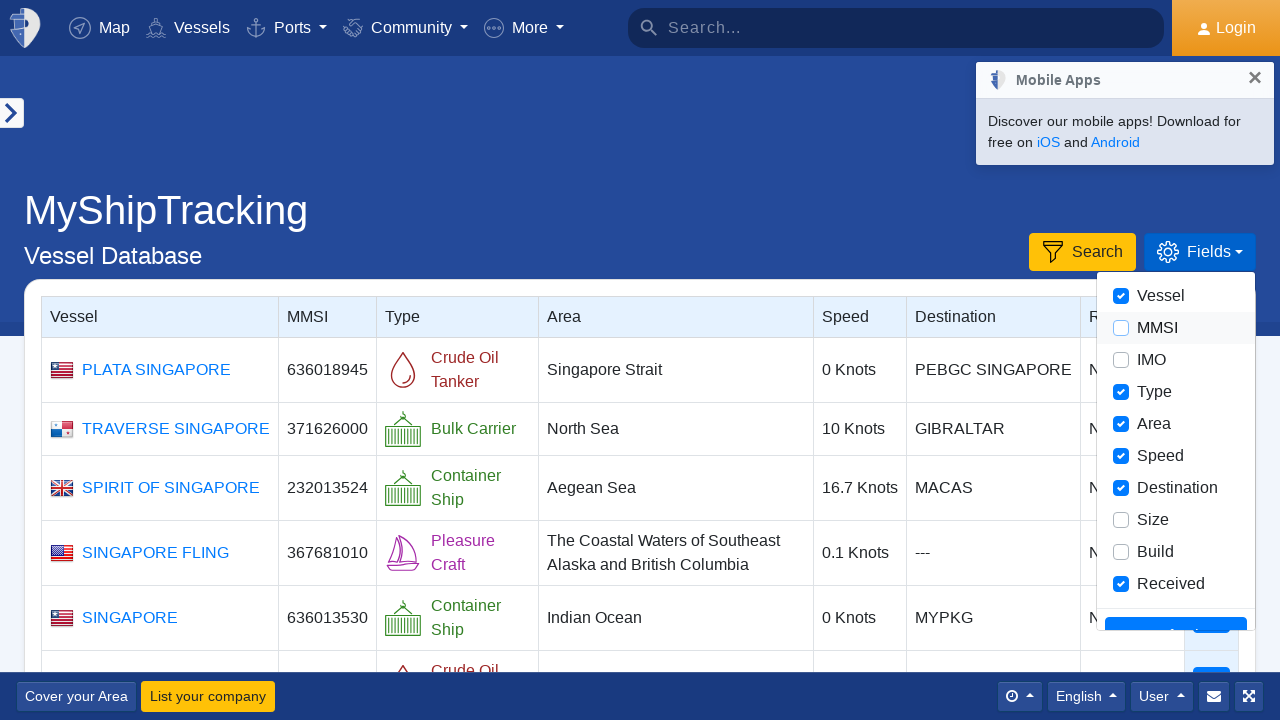

Unchecked column checkbox 6 at (1176, 456) on xpath=//*[@id="pagefilter_drpdn_fields"]/div/div[6]/label
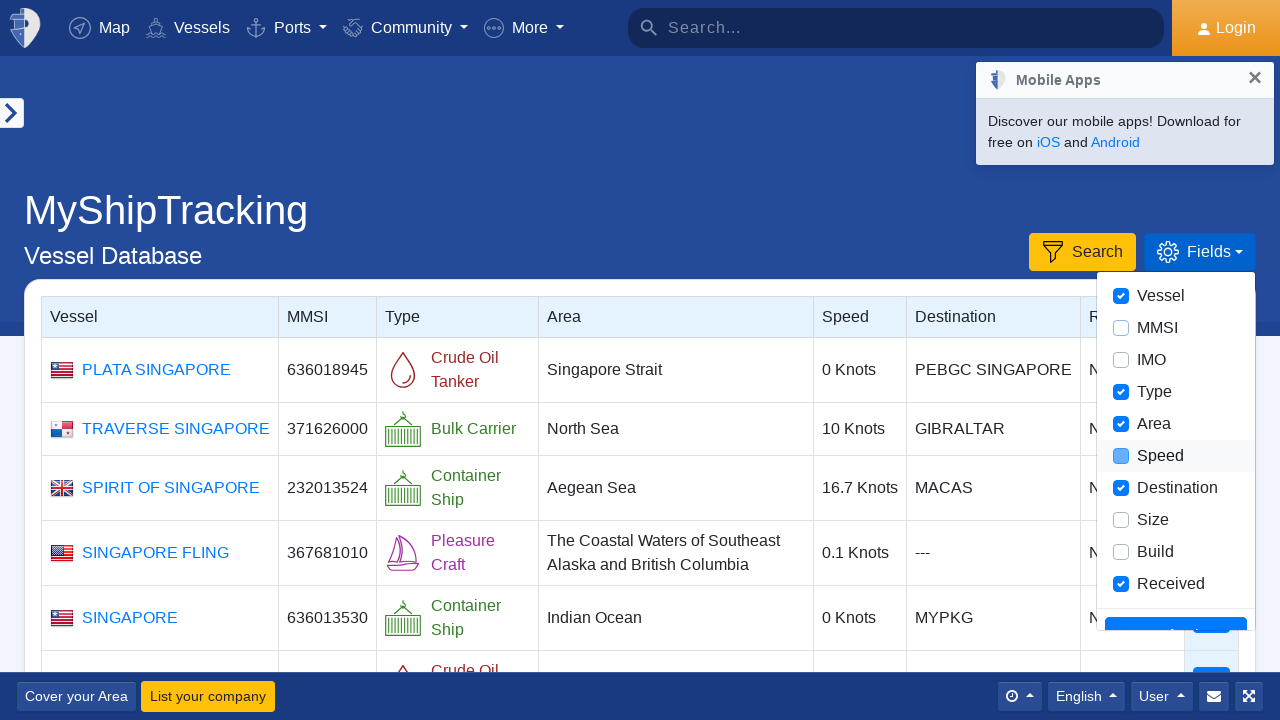

Waited for column checkbox 10 to load
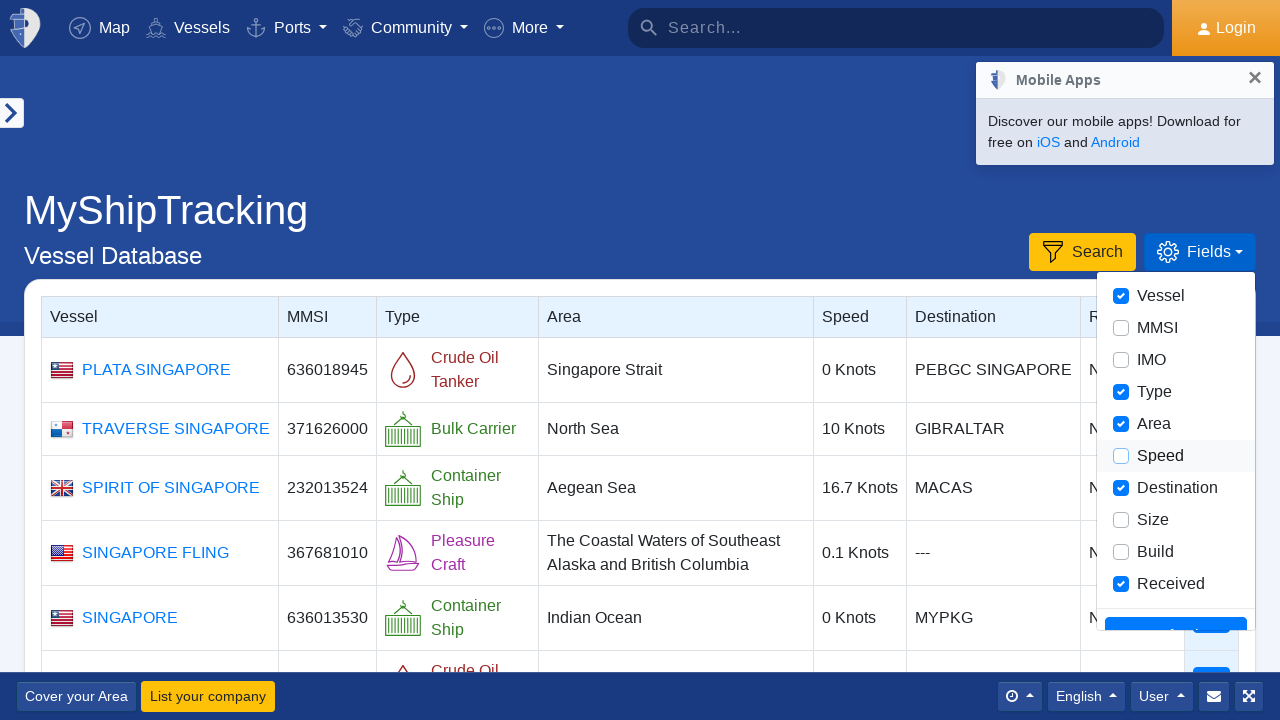

Unchecked column checkbox 10 at (1176, 584) on xpath=//*[@id="pagefilter_drpdn_fields"]/div/div[10]/label
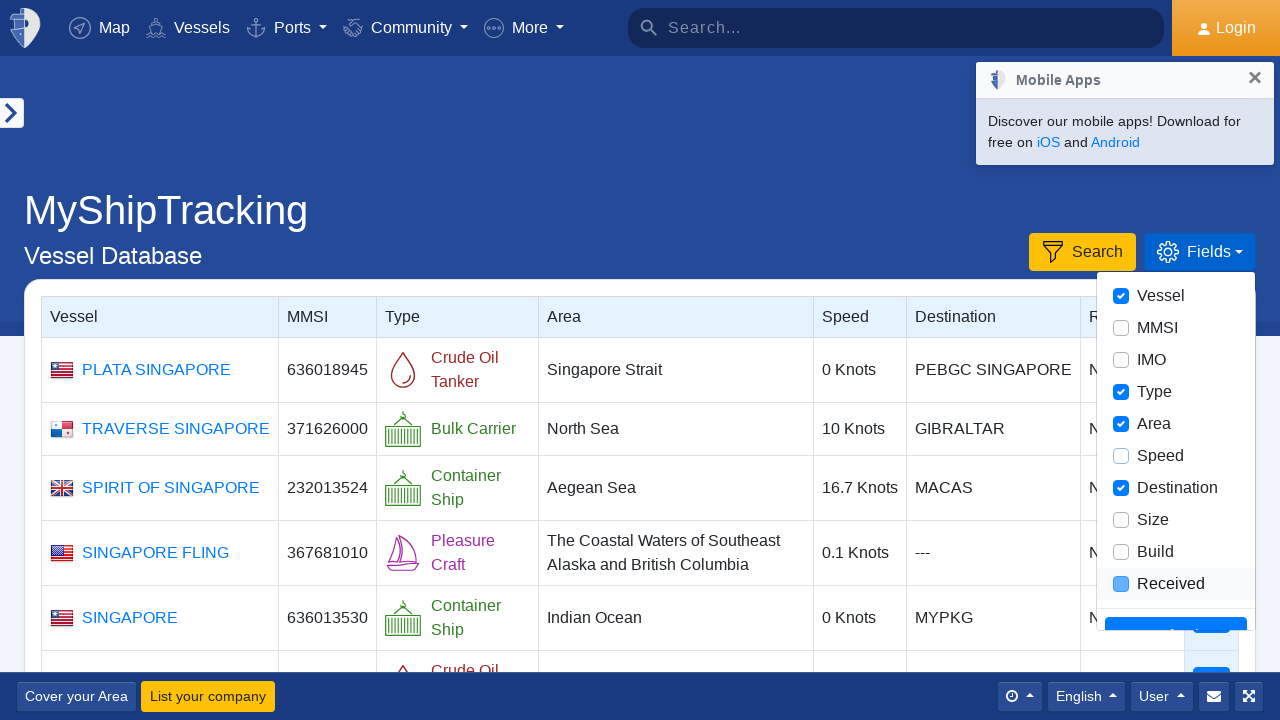

Waited for apply button to load
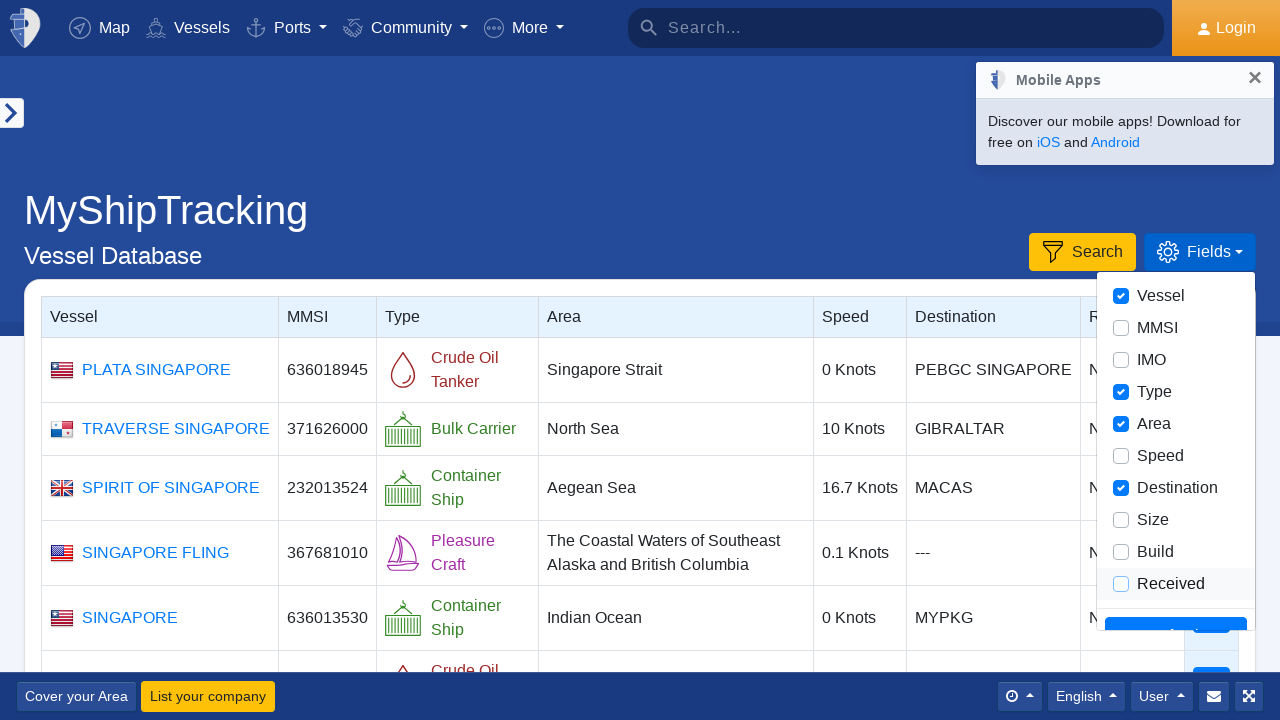

Clicked apply button to save column visibility changes at (1176, 611) on xpath=//*[@id="pagefilter_drpdn_fields"]/div/div[12]/button
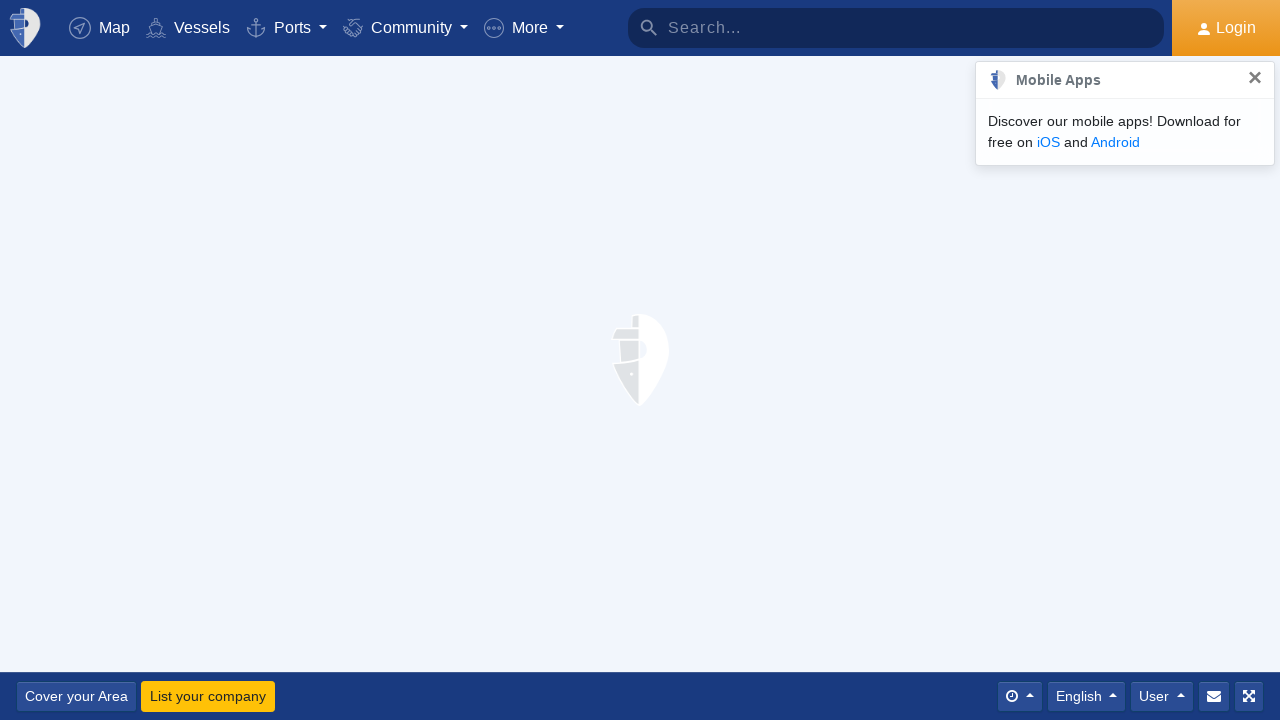

Waited for table results to load with filters applied
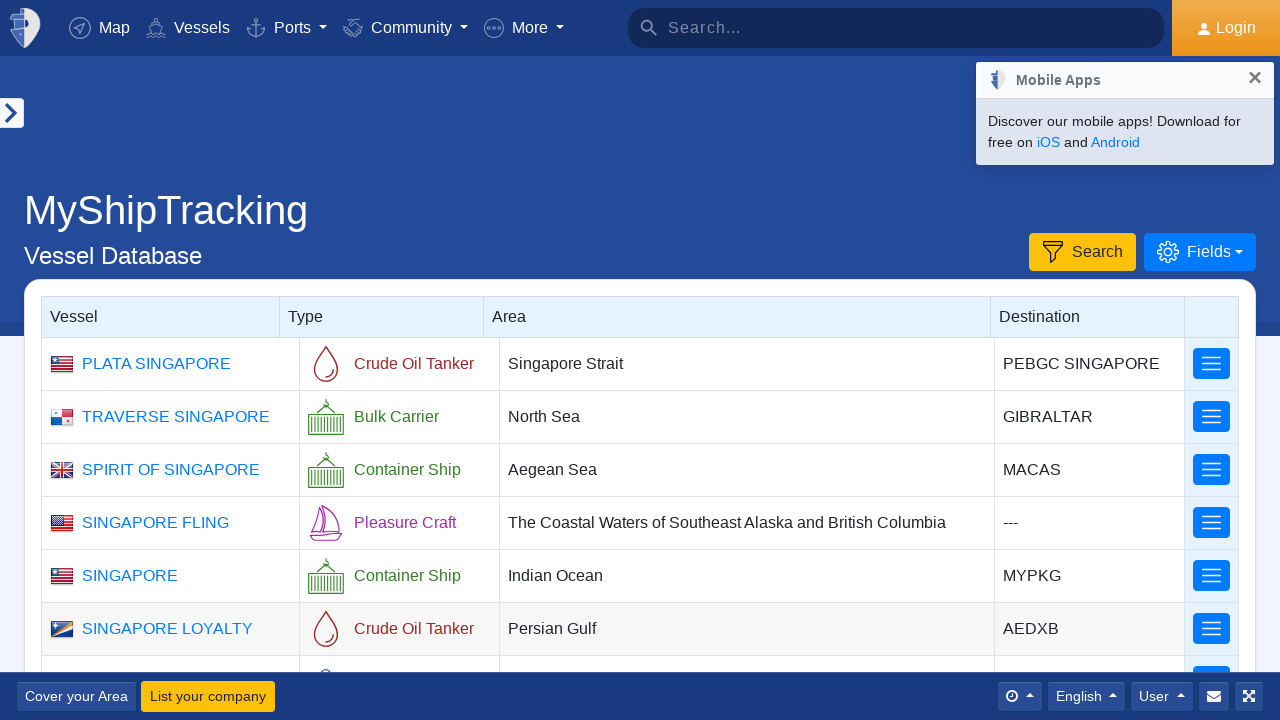

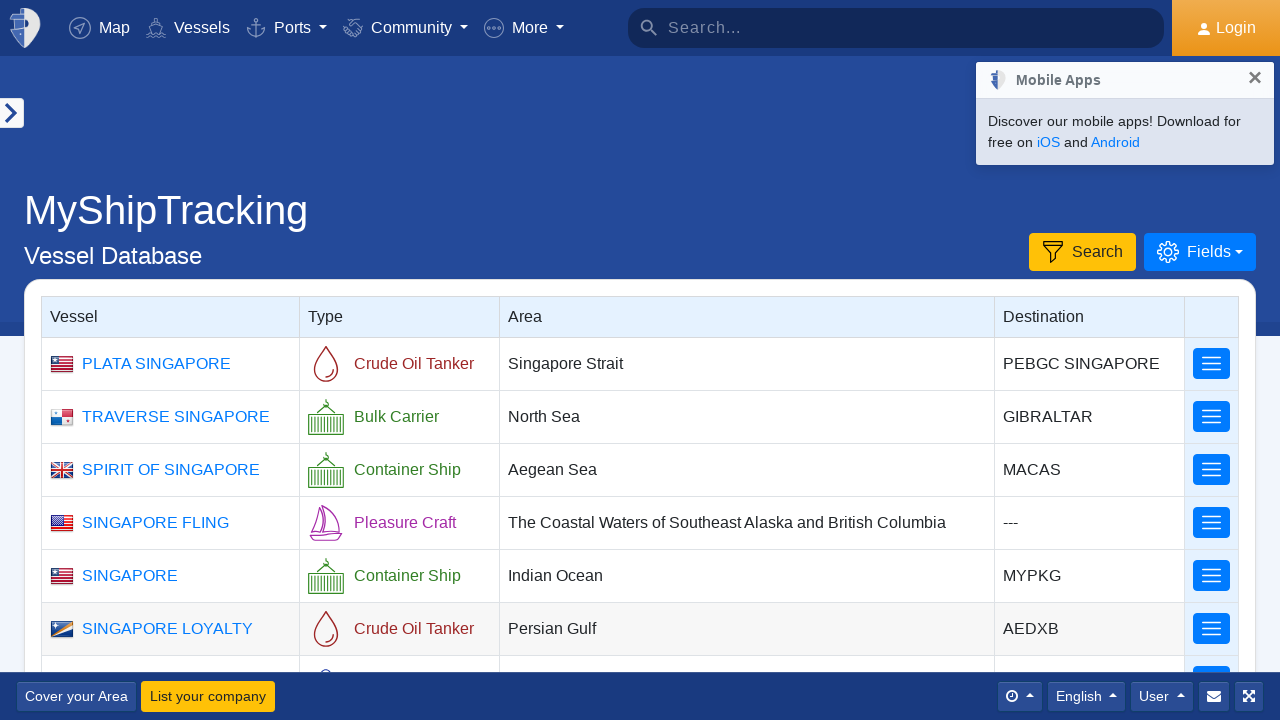